Tests clicking a button with a dynamic class attribute and accepting the resulting alert dialog on the UI Test Automation Playground

Starting URL: http://uitestingplayground.com/classattr

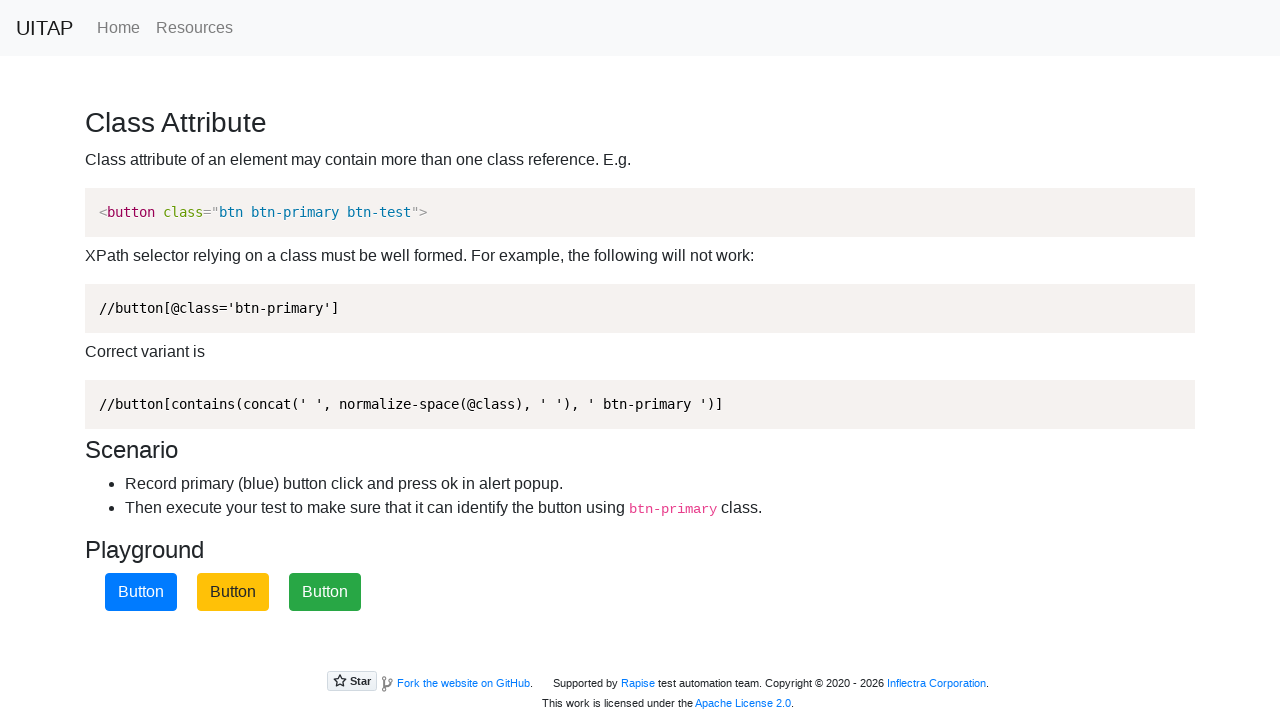

Clicked the primary button with dynamic class attribute at (141, 592) on button.btn-primary
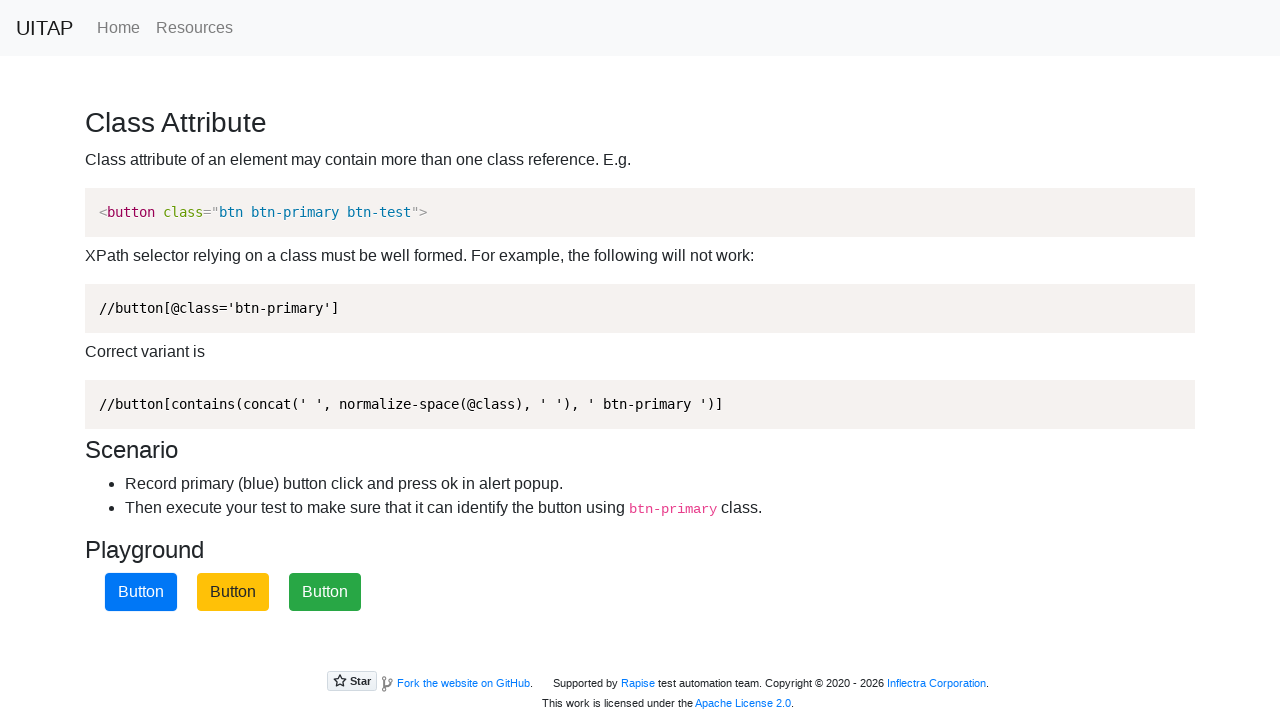

Set up dialog handler to accept alert
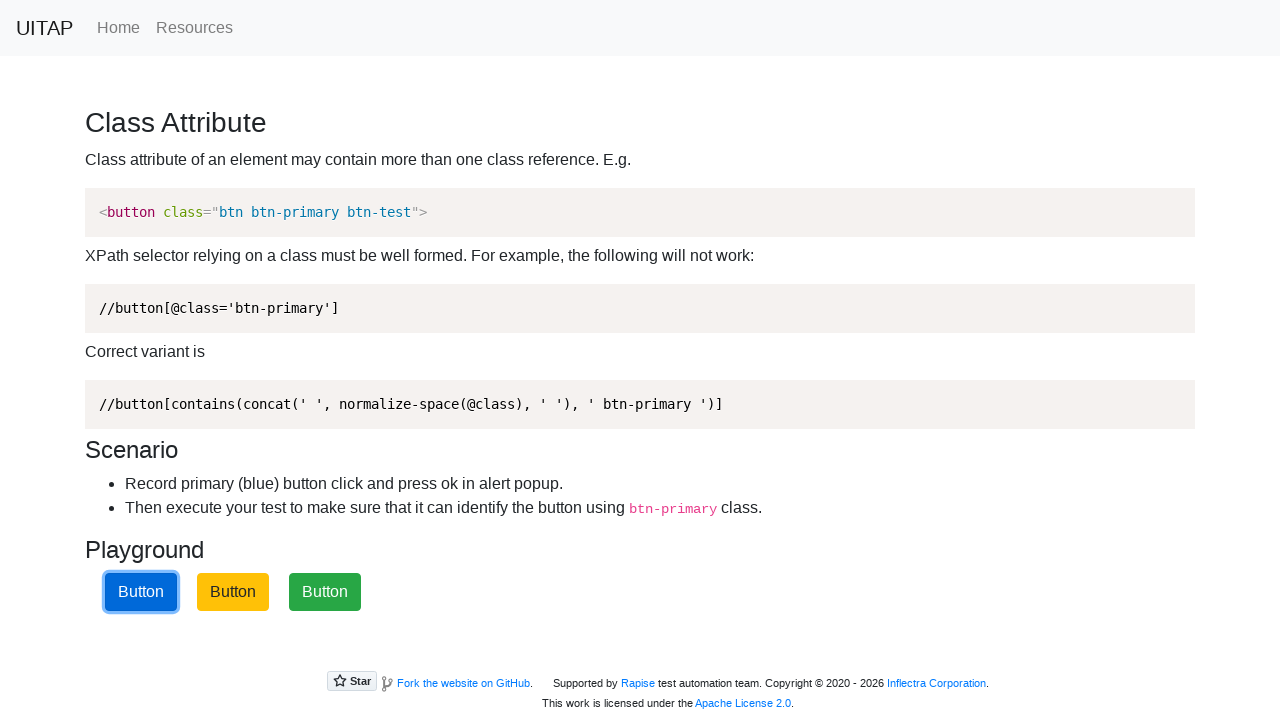

Re-clicked the primary button to trigger alert dialog at (141, 592) on button.btn-primary
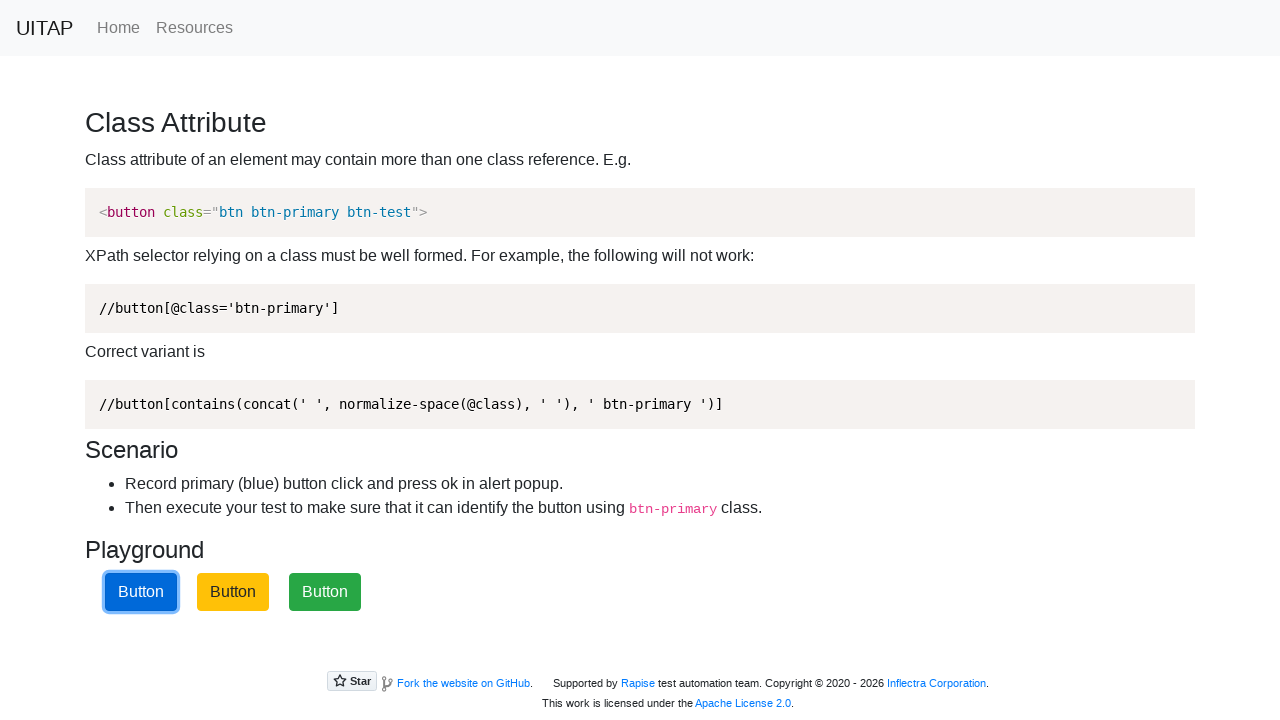

Alert dialog accepted
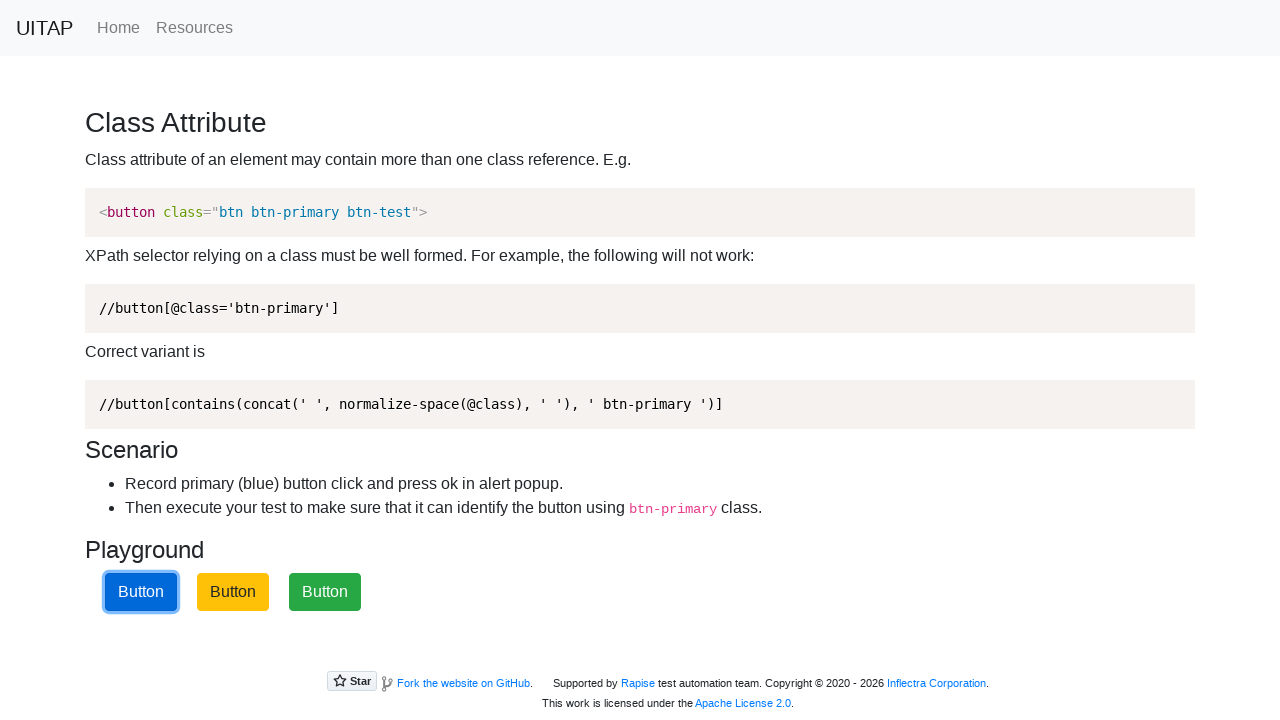

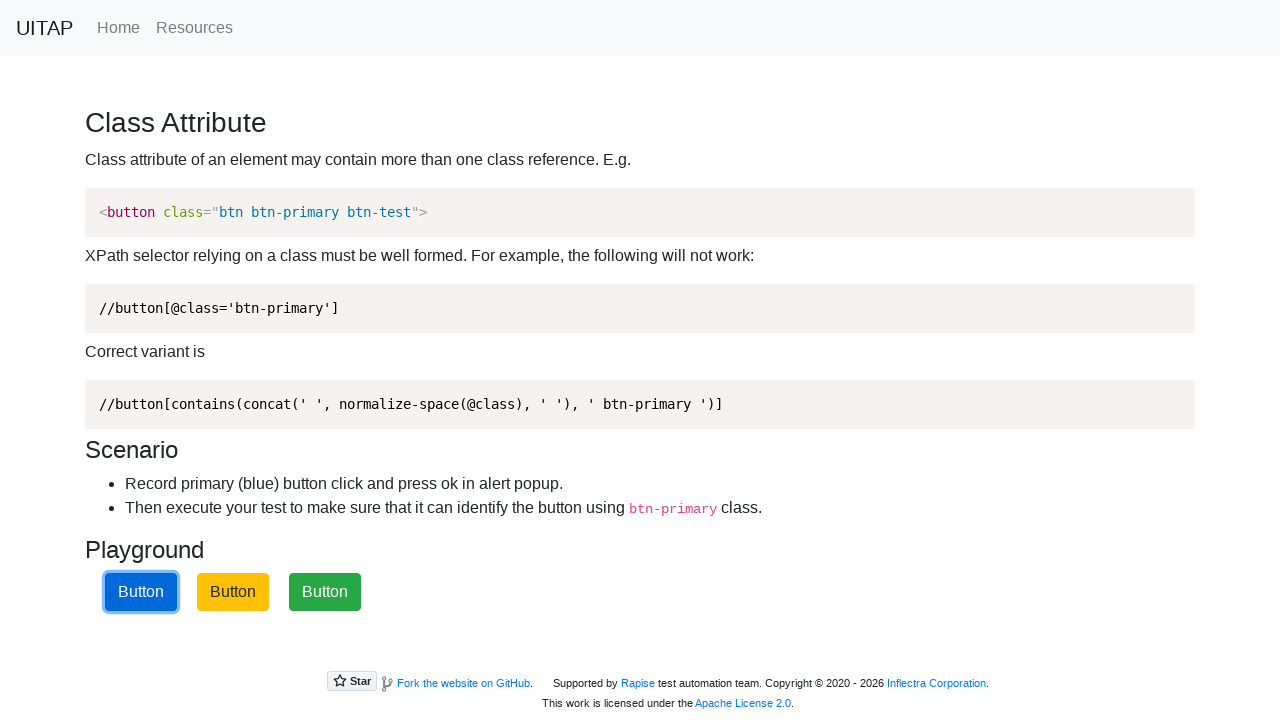